Tests window switching functionality by clicking a link that opens a new window/tab, switching to that window, and verifying content is accessible in the new window.

Starting URL: https://rahulshettyacademy.com/loginpagePractise/

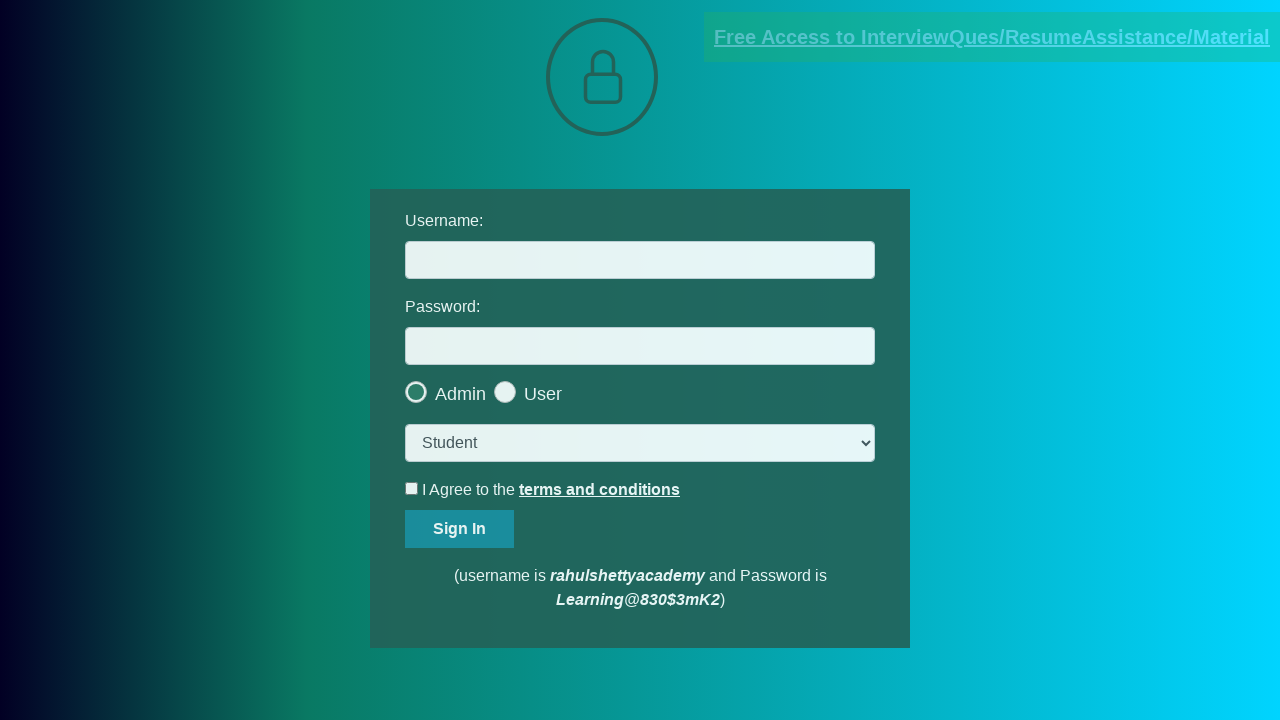

Clicked blinking text link to open new window at (992, 37) on .blinkingText
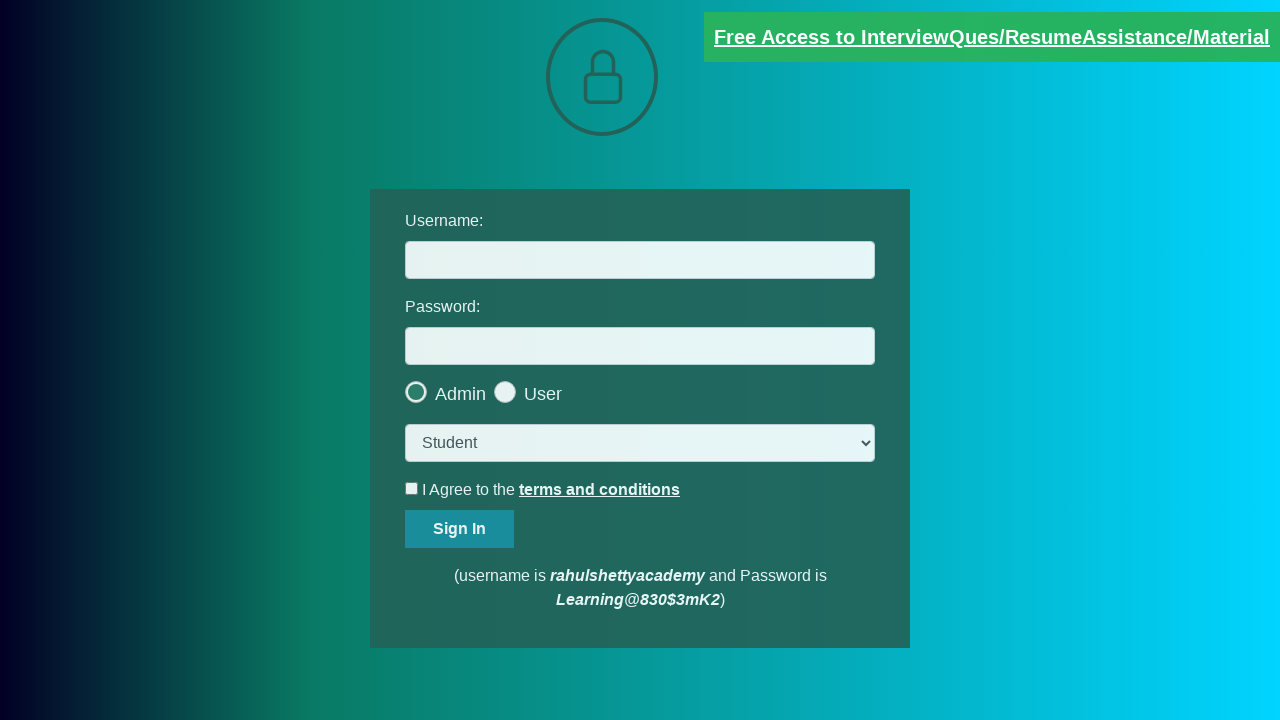

Captured new window/tab that was opened
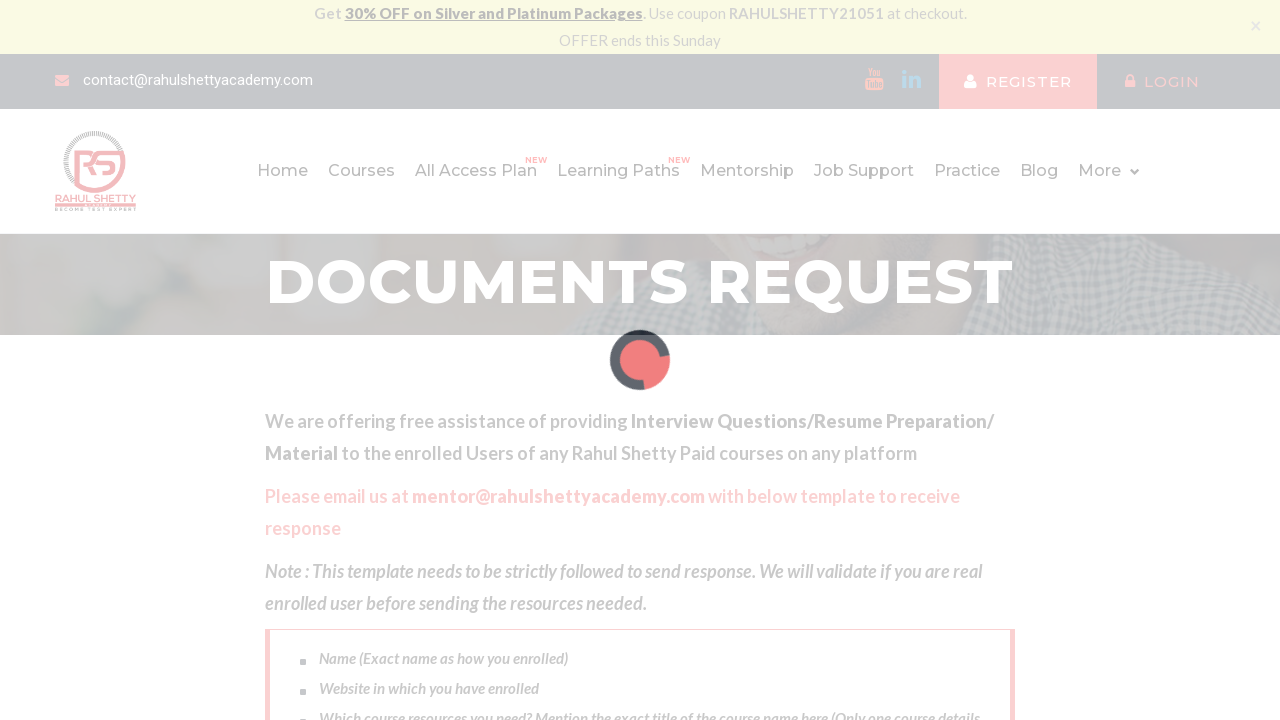

New page/window finished loading
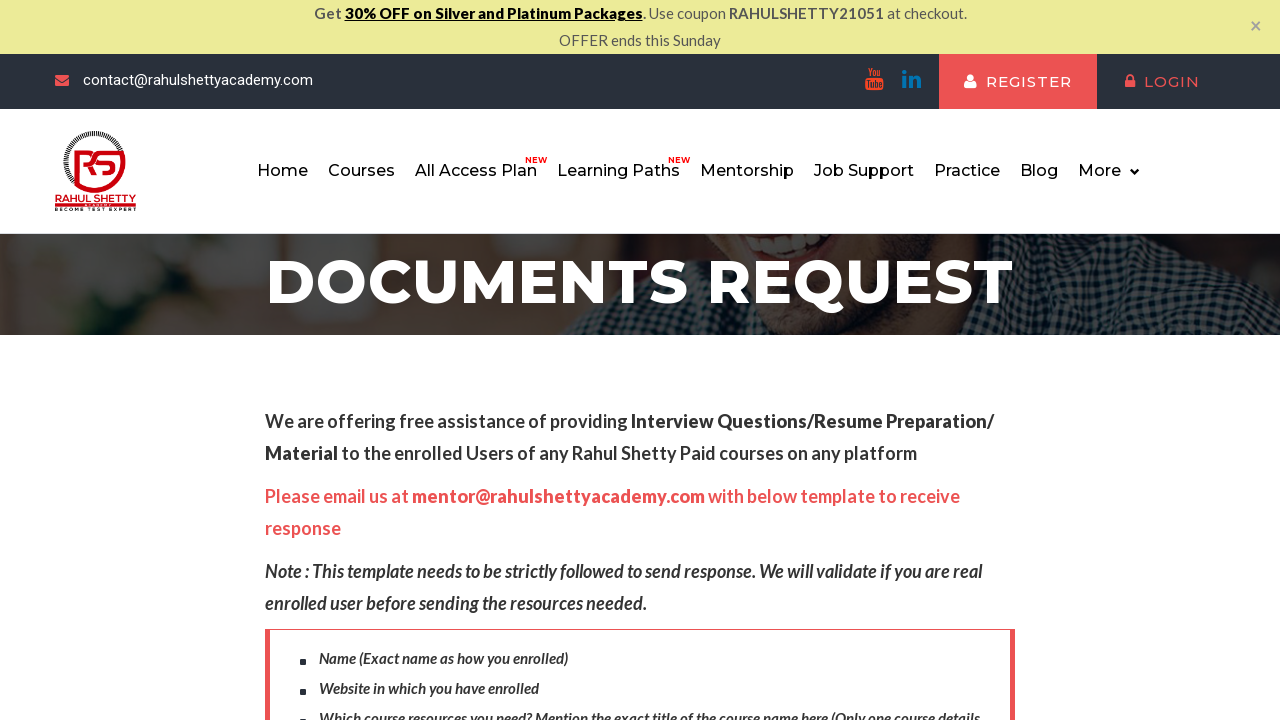

Red text element is visible in new window
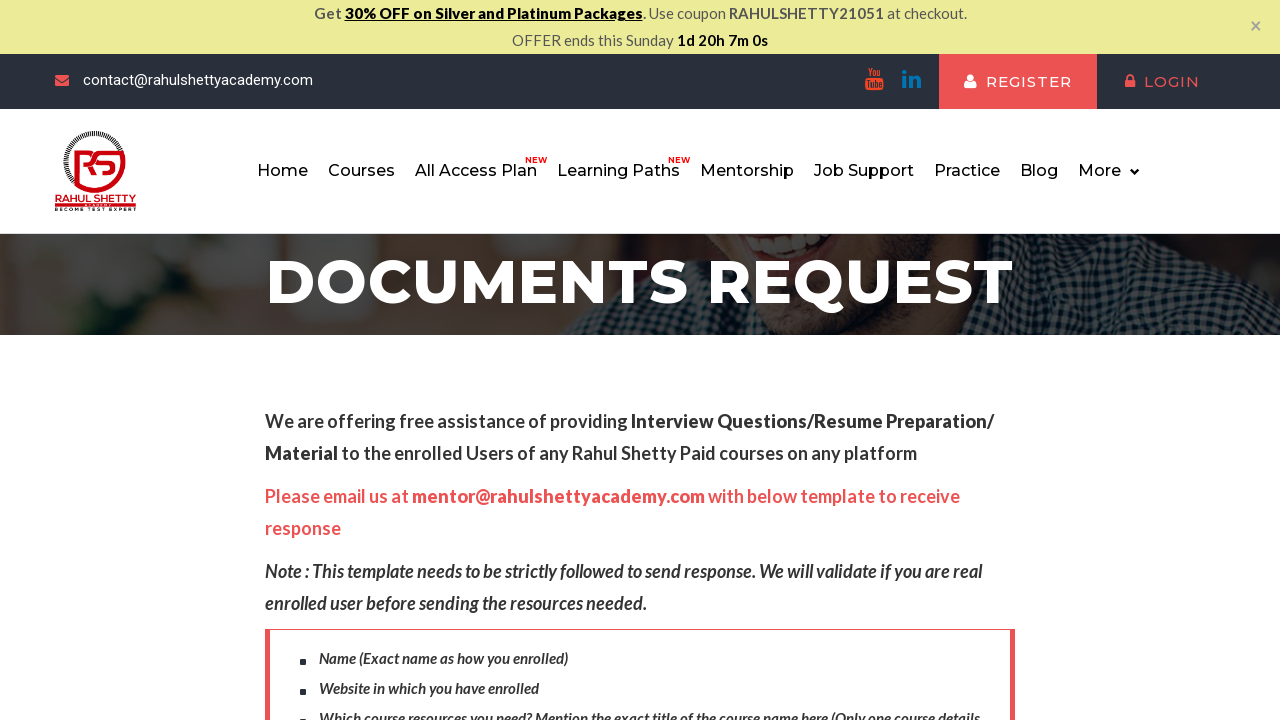

Retrieved red text content from new window: Please email us at mentor@rahulshettyacademy.com with below template to receive response 
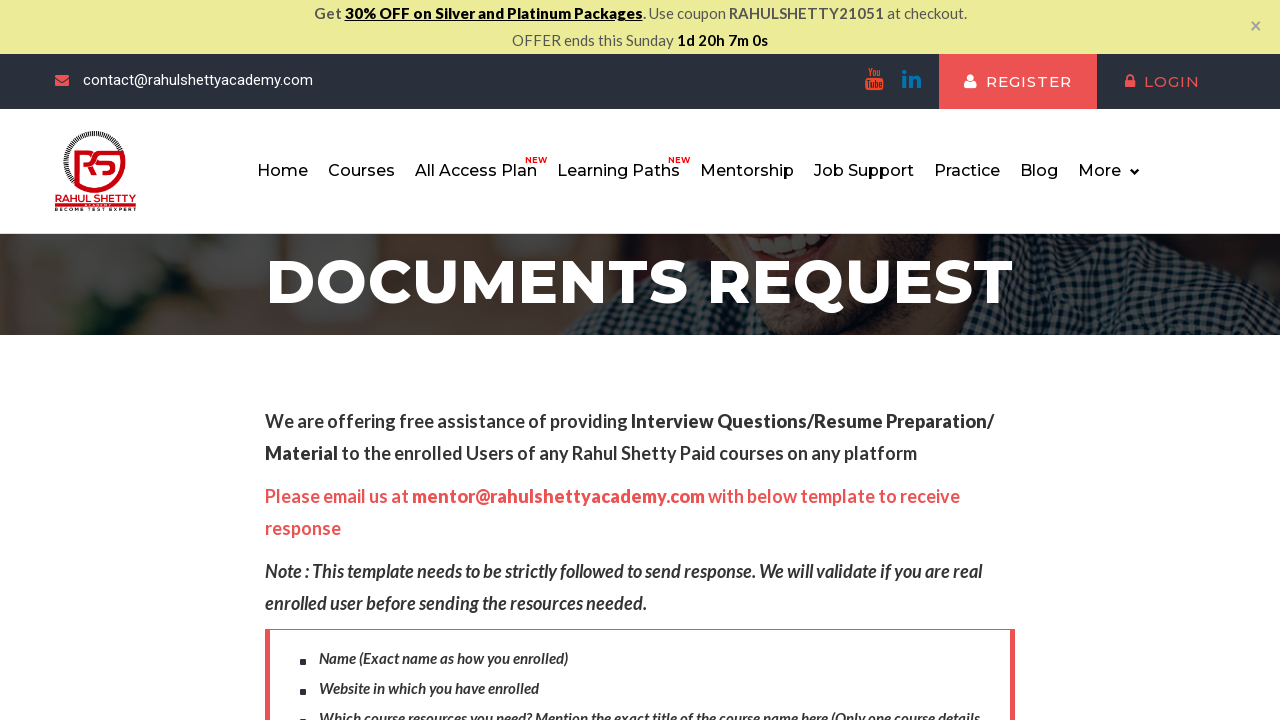

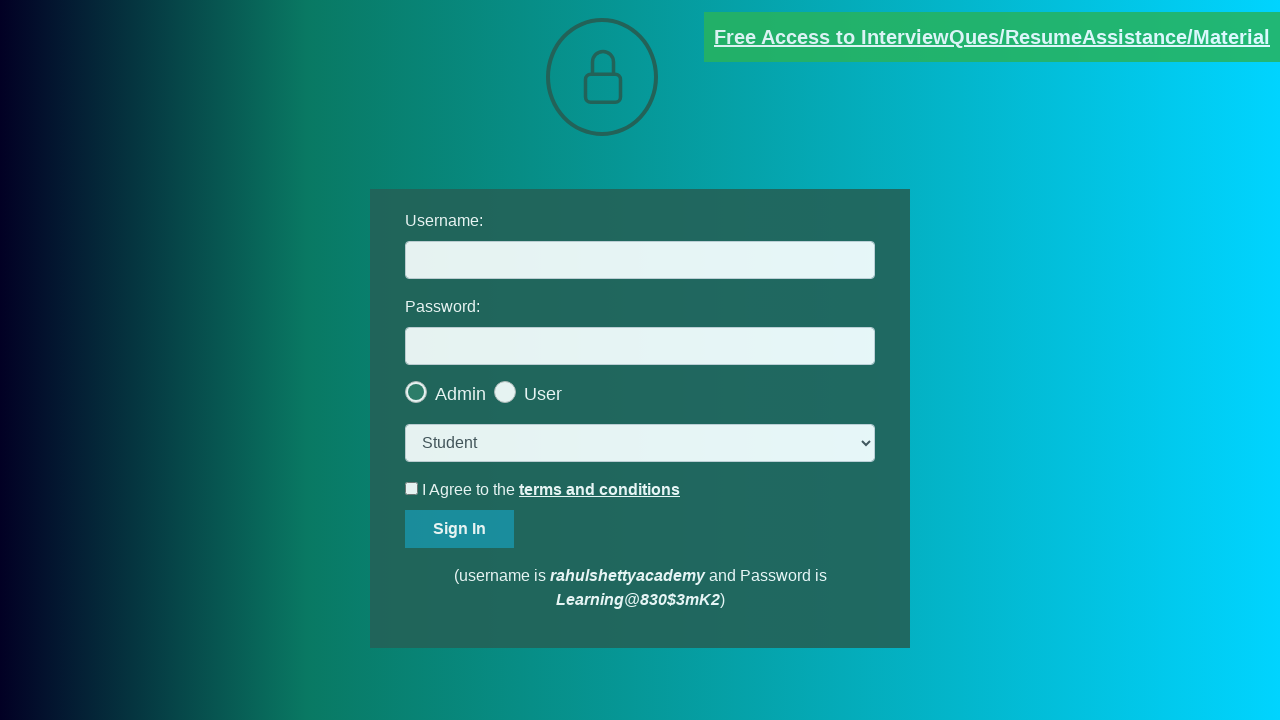